Tests the Wise IBAN calculator by selecting United Kingdom as the country, filling in sort code and account number fields, and clicking the calculate button to generate an IBAN.

Starting URL: https://wise.com/ca/iban/calculator

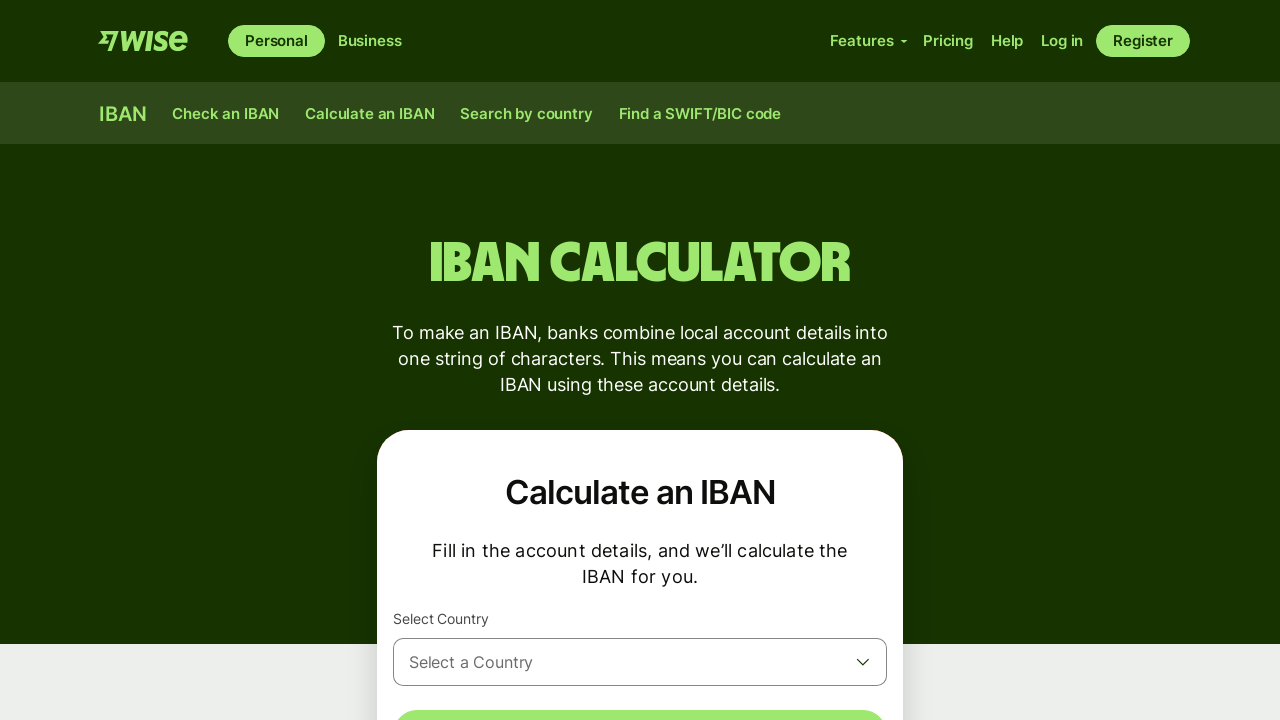

Waited for page to load with networkidle state
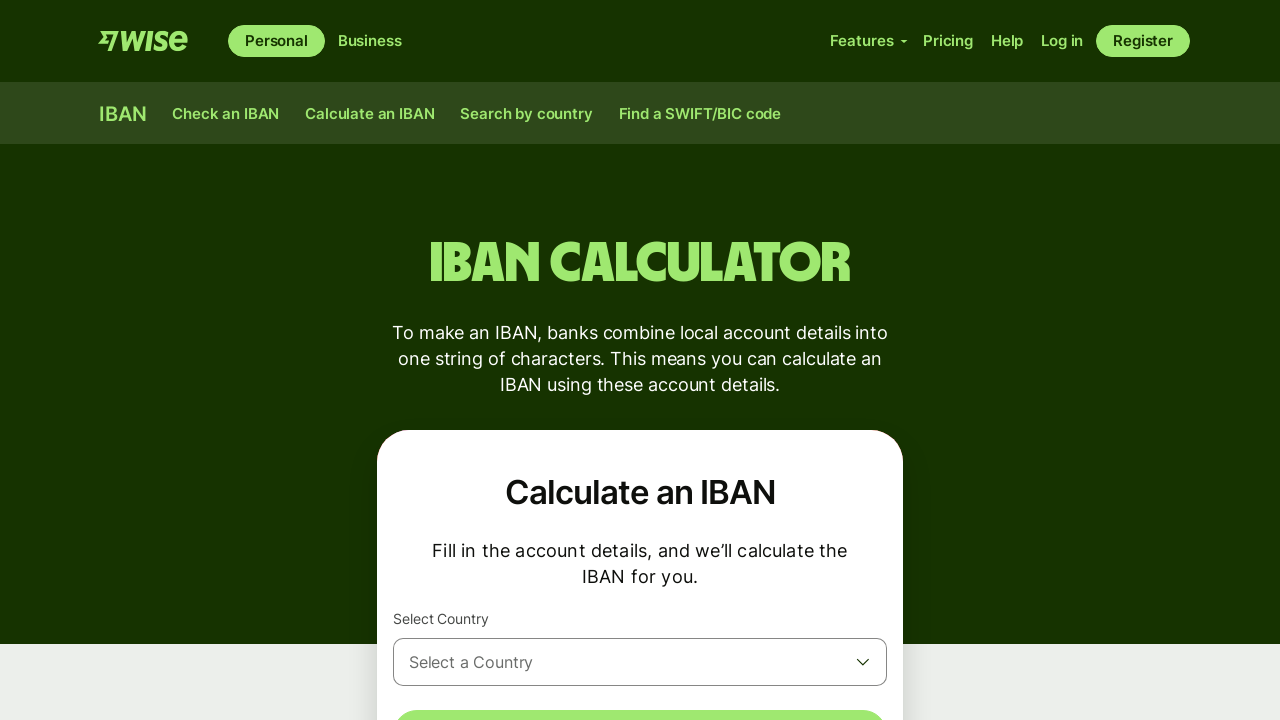

Clicked country selector dropdown button at (640, 662) on button:has-text("Select a Country")
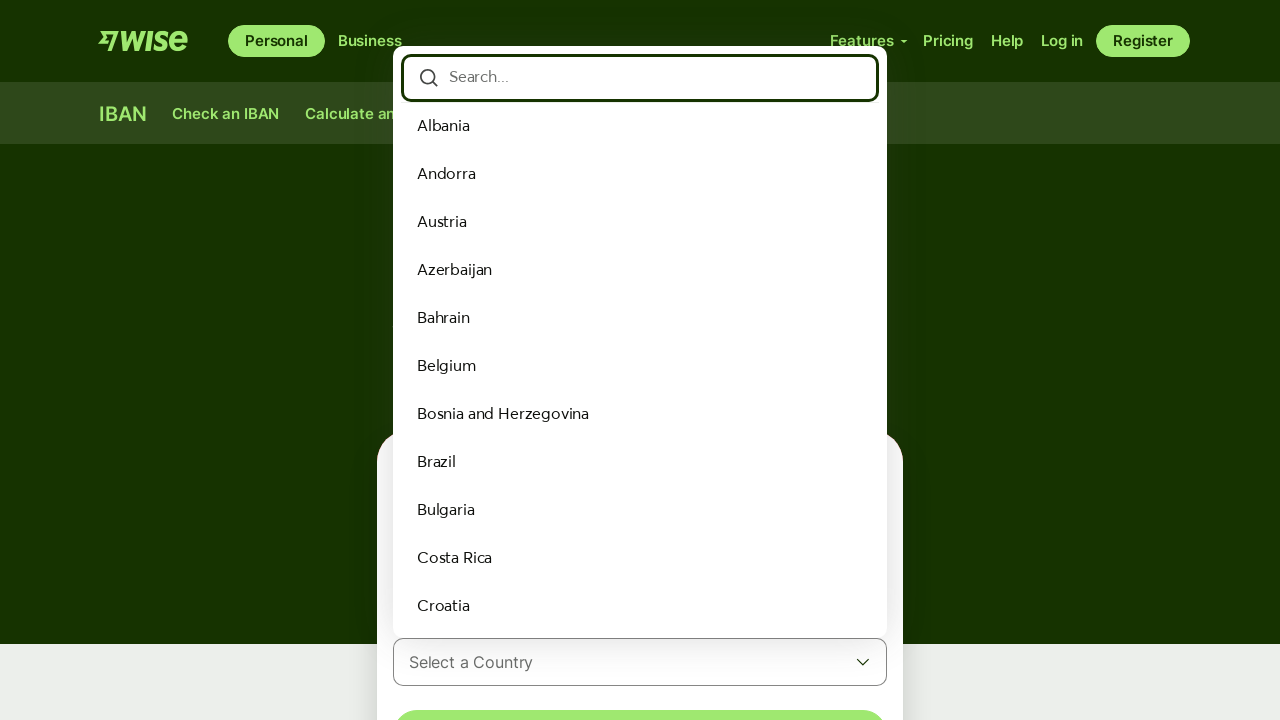

Waited 1 second for dropdown to open
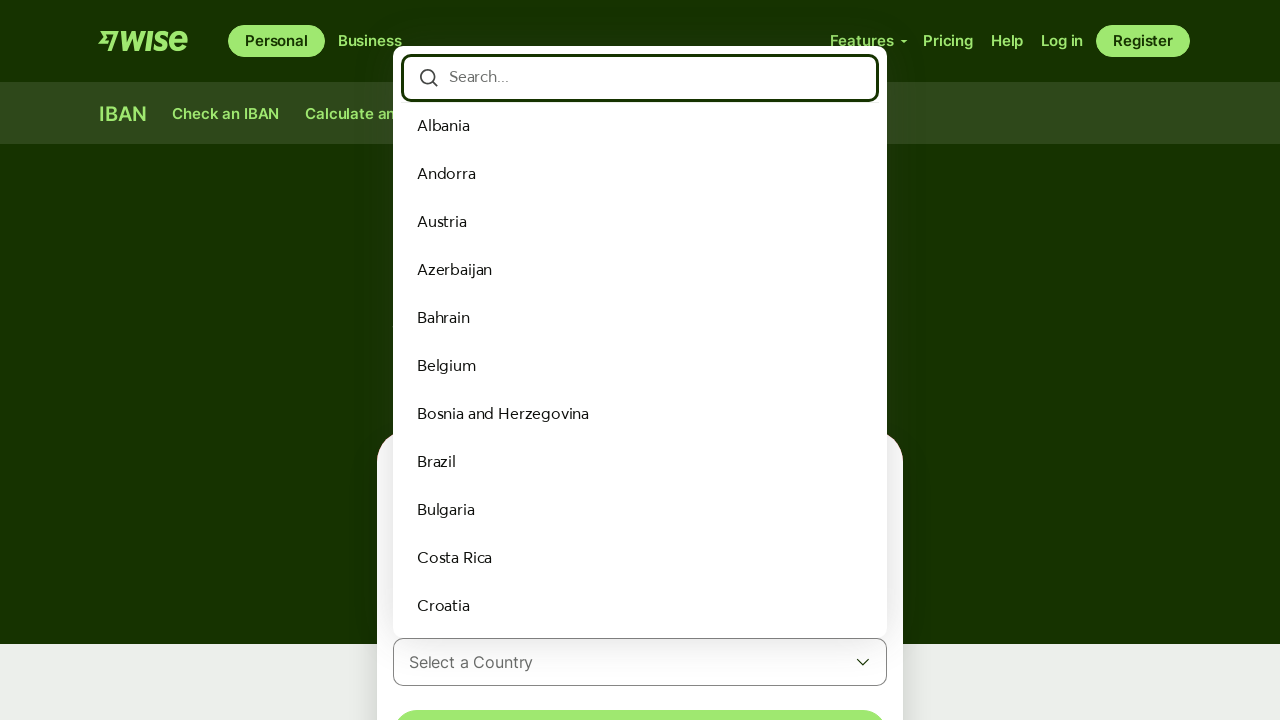

Selected United Kingdom from country dropdown at (491, 510) on text=United Kingdom
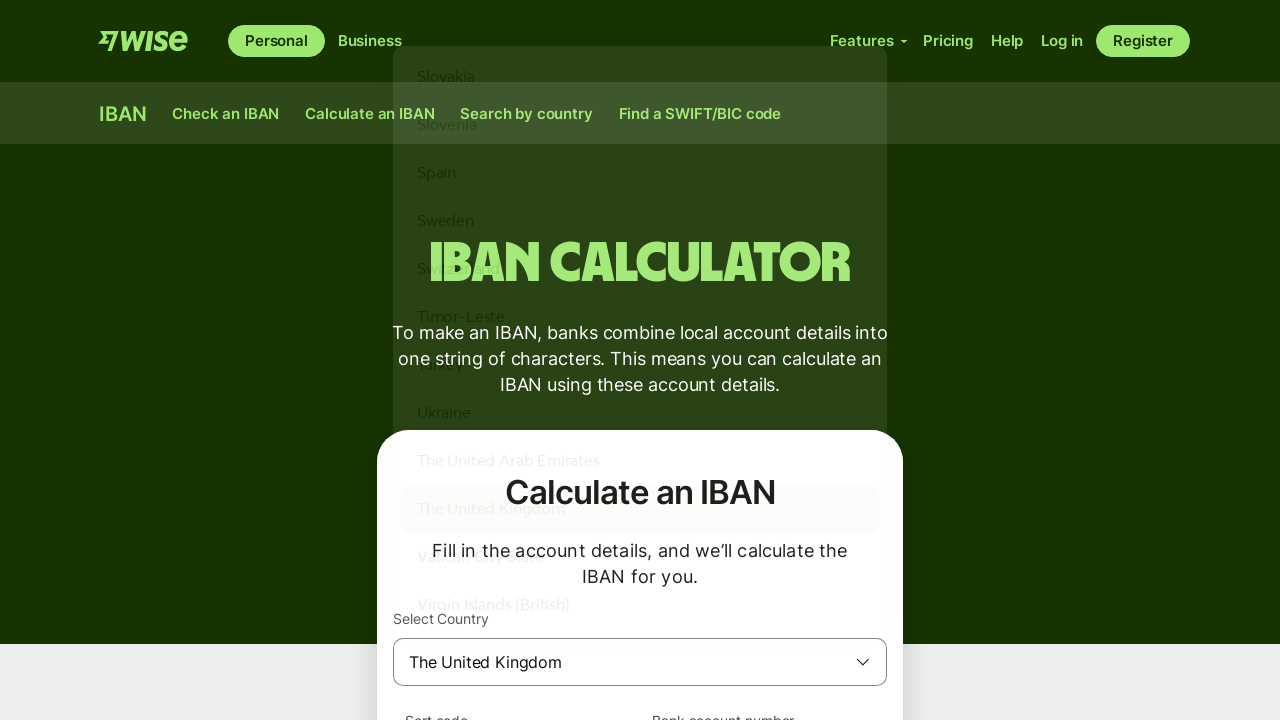

Waited 2 seconds for country selection to apply
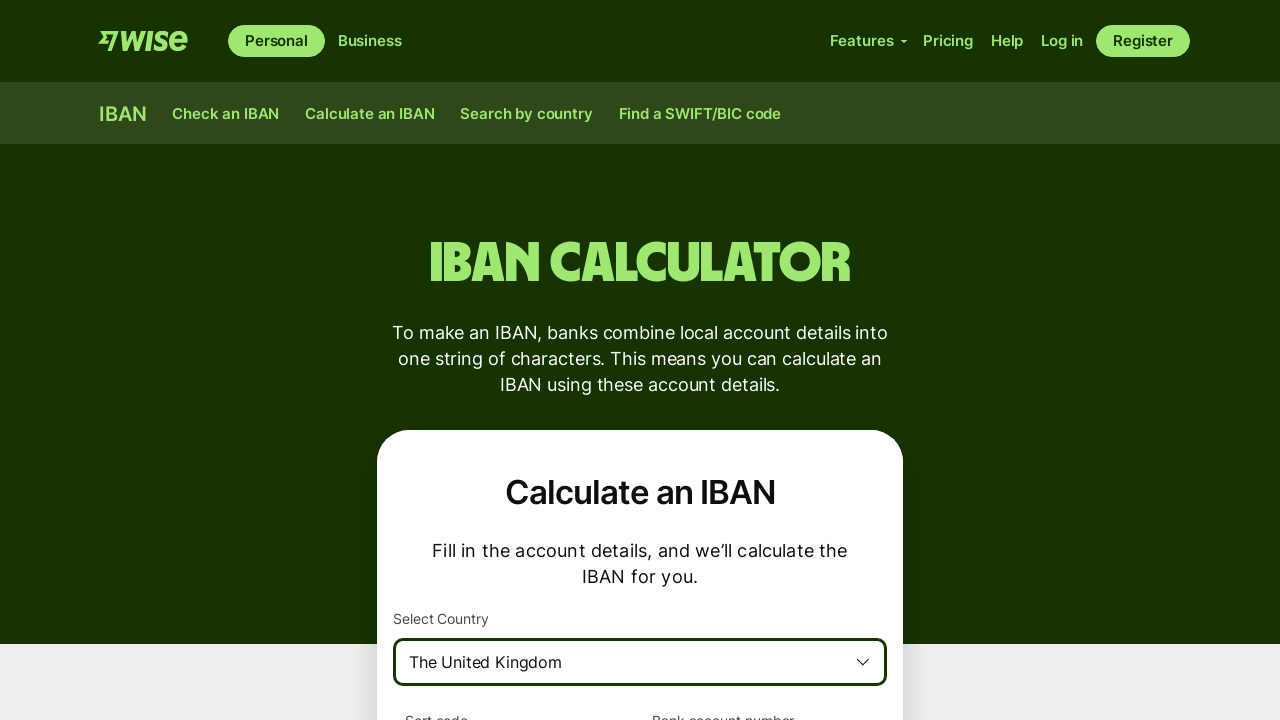

Filled sort code field with '200000' on input[name="branch_code"]
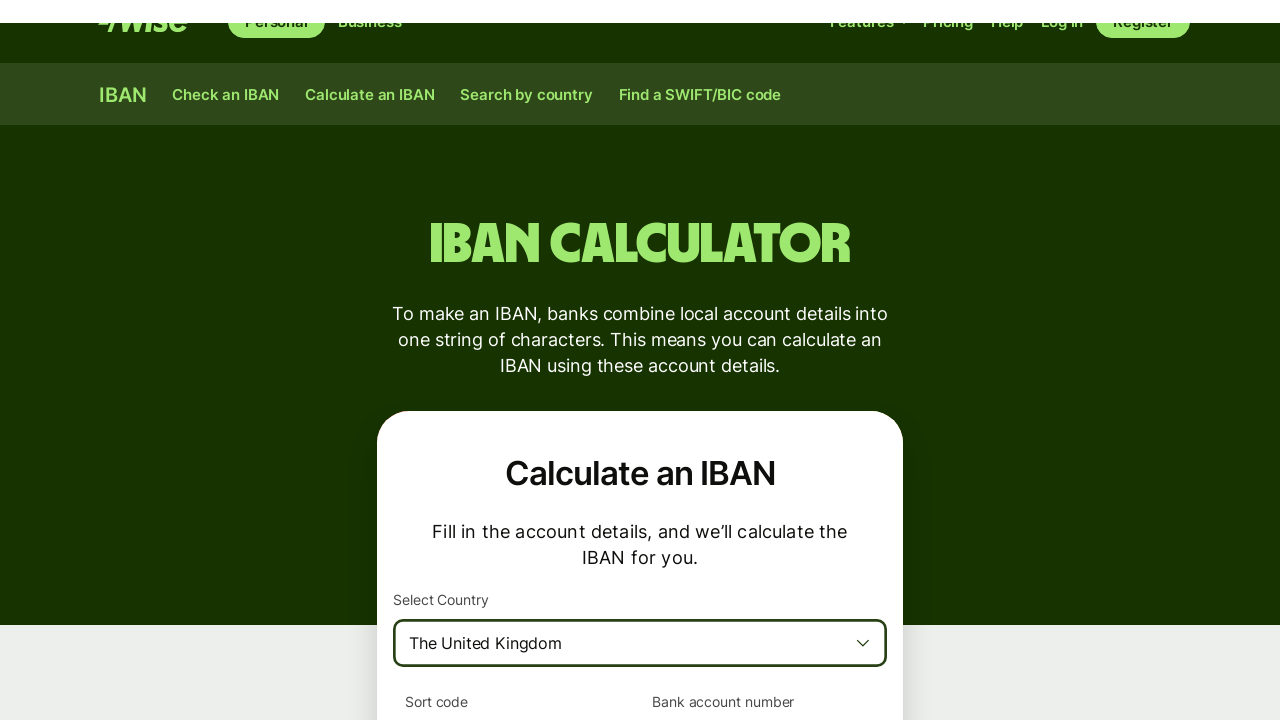

Filled account number field with '55779911' on input[name="account_number"]
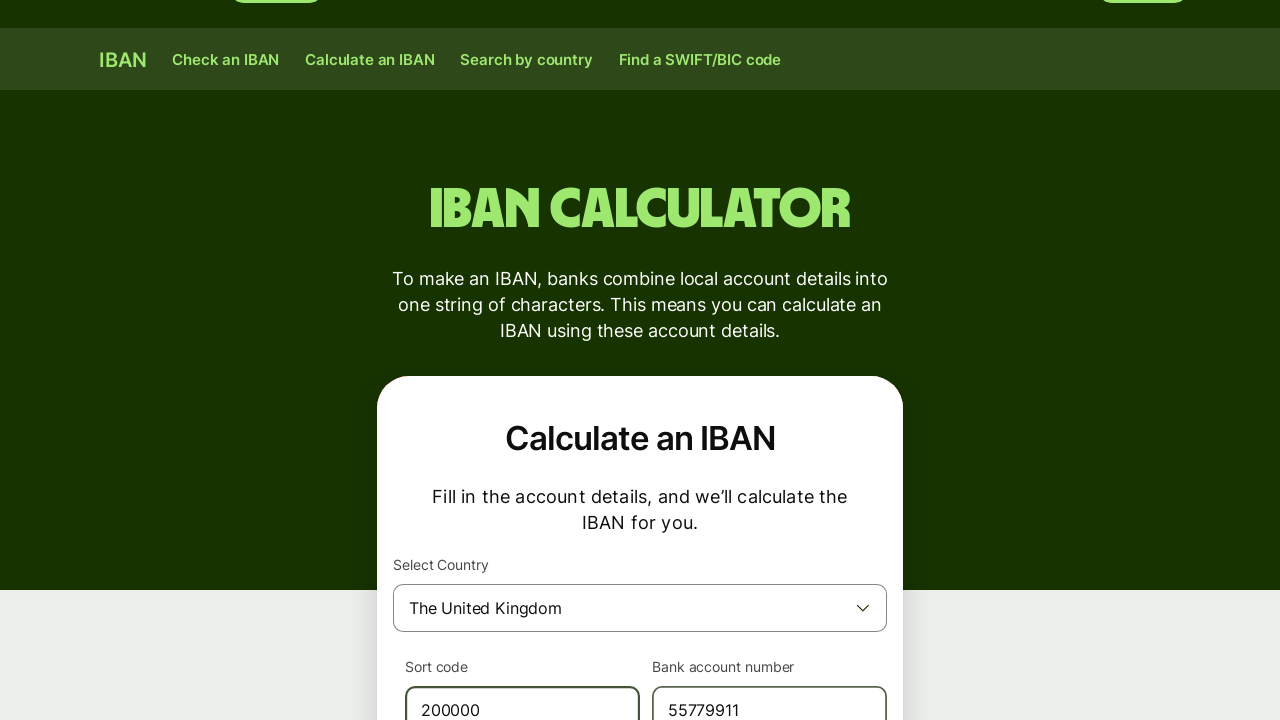

Clicked Calculate IBAN button at (640, 361) on button:has-text("Calculate IBAN")
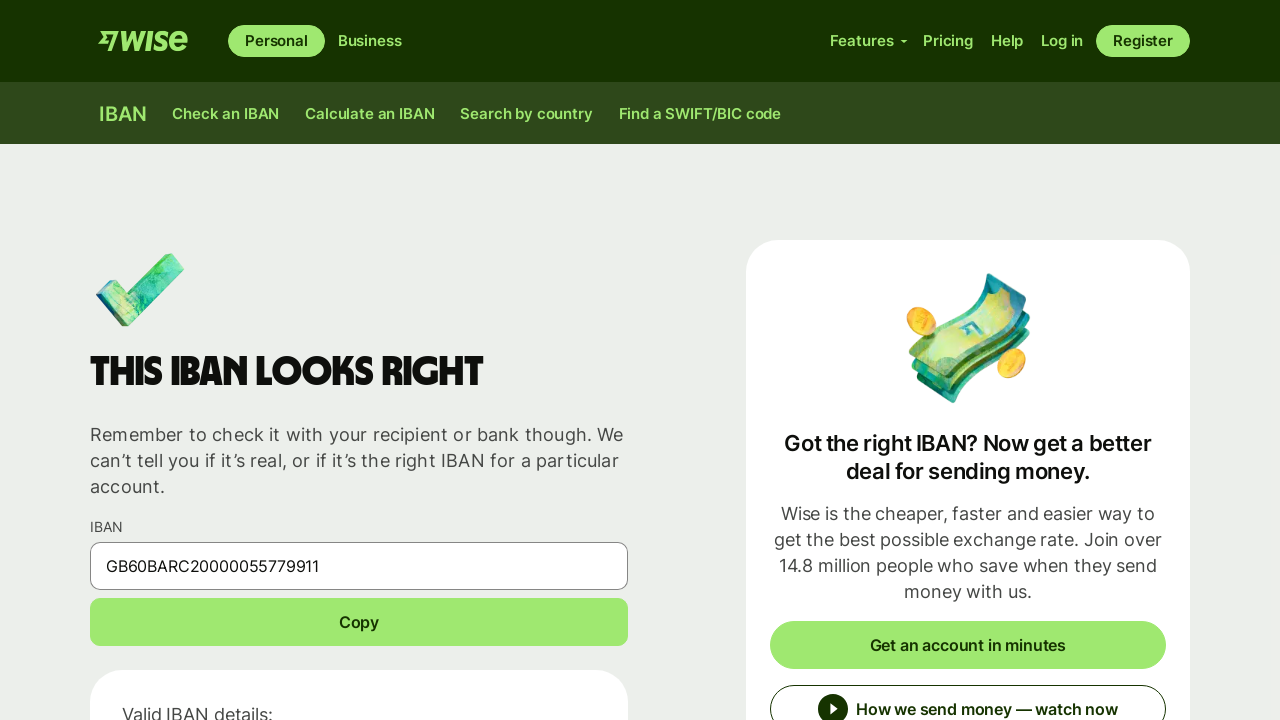

Waited 3 seconds for IBAN calculation to complete
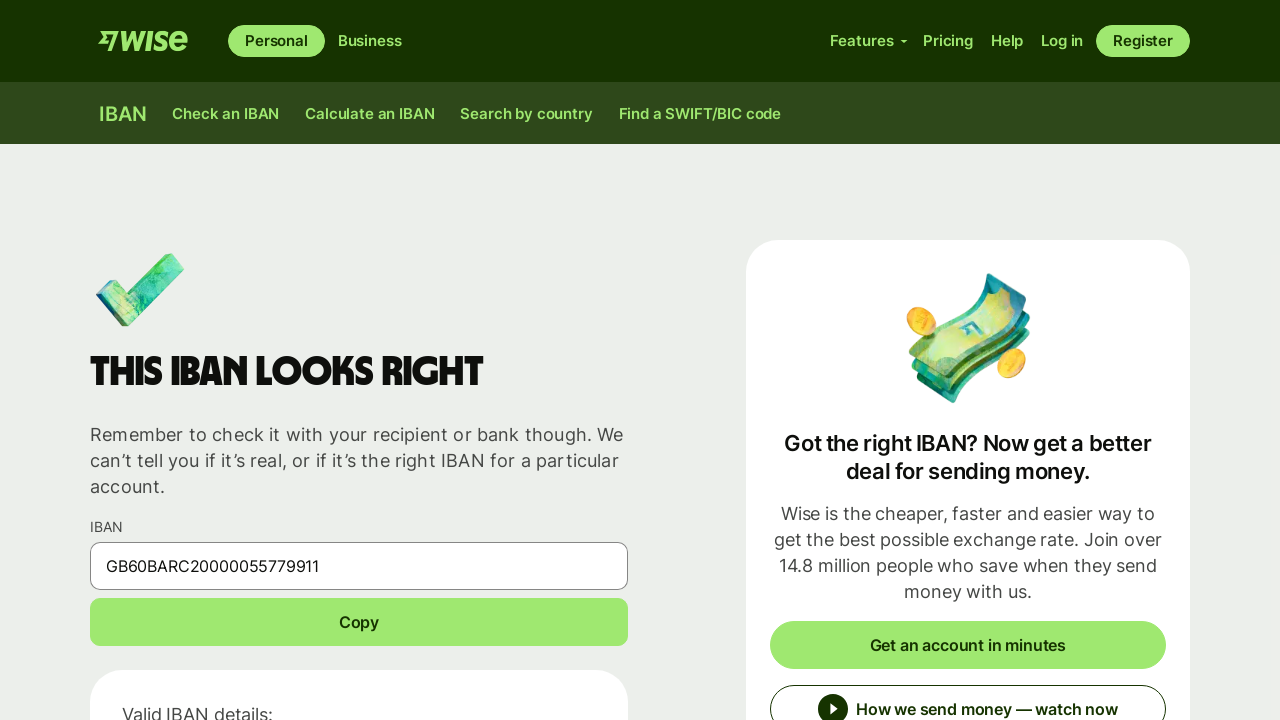

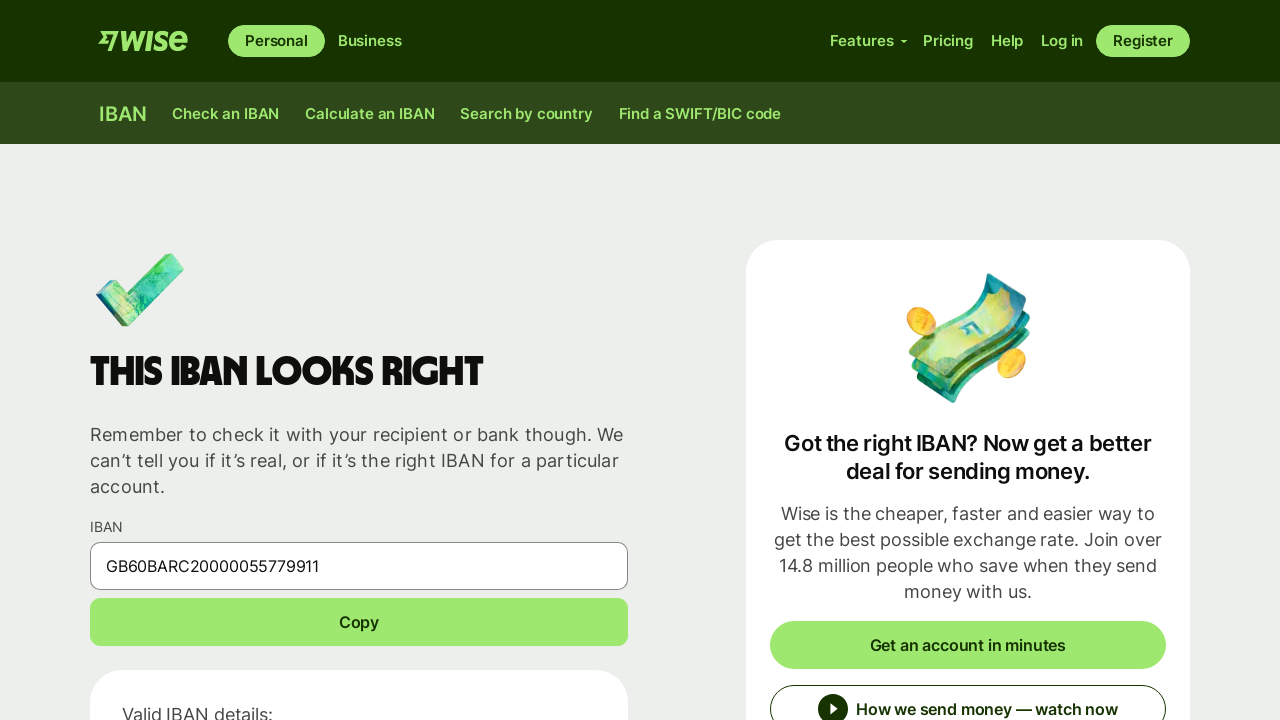